Tests window handling by opening multiple new windows and switching between them

Starting URL: https://the-internet.herokuapp.com/windows

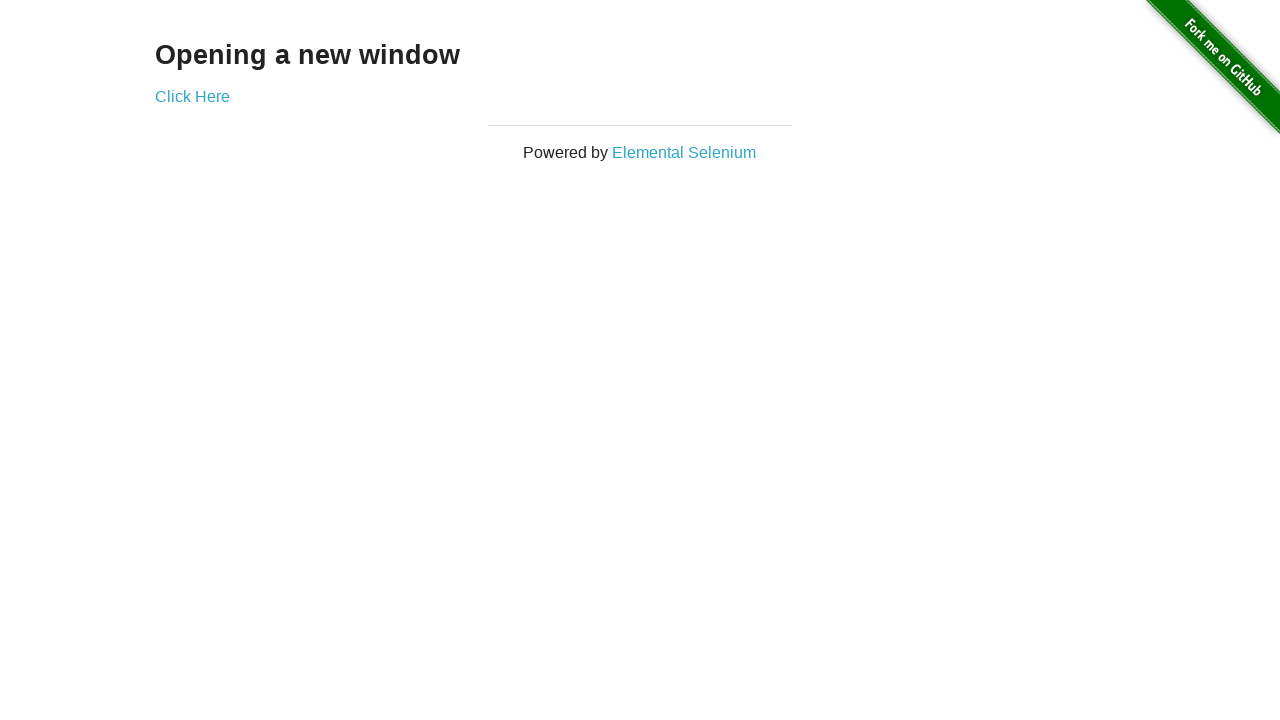

Clicked 'Click Here' link to open first new window at (192, 96) on text='Click Here'
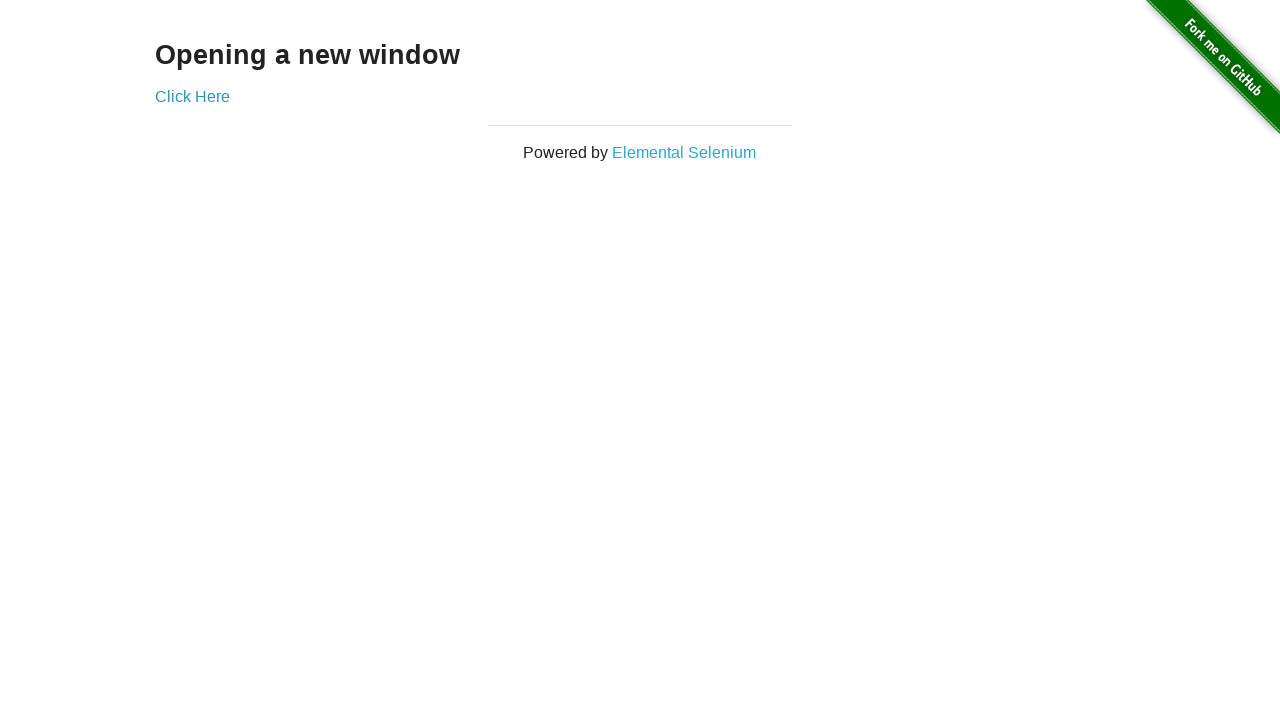

Clicked 'Click Here' link to open second new window at (192, 96) on text='Click Here'
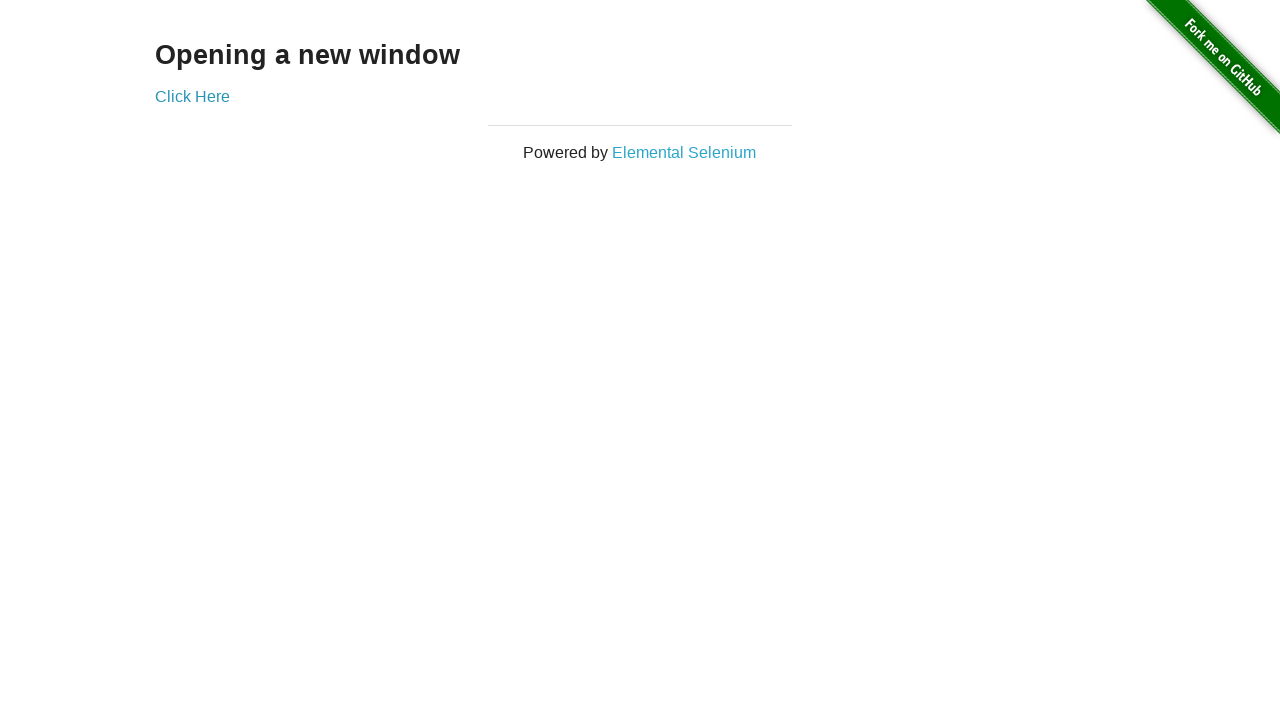

Retrieved all open pages/windows from context
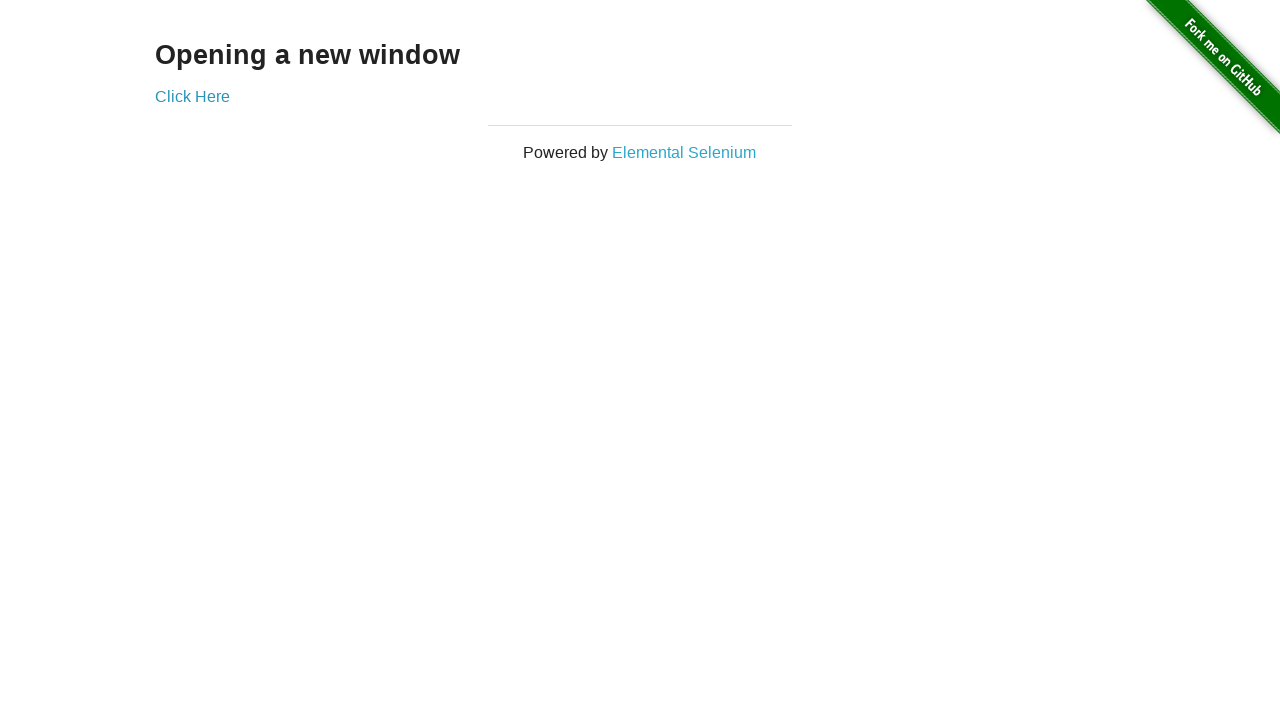

Brought new window to front
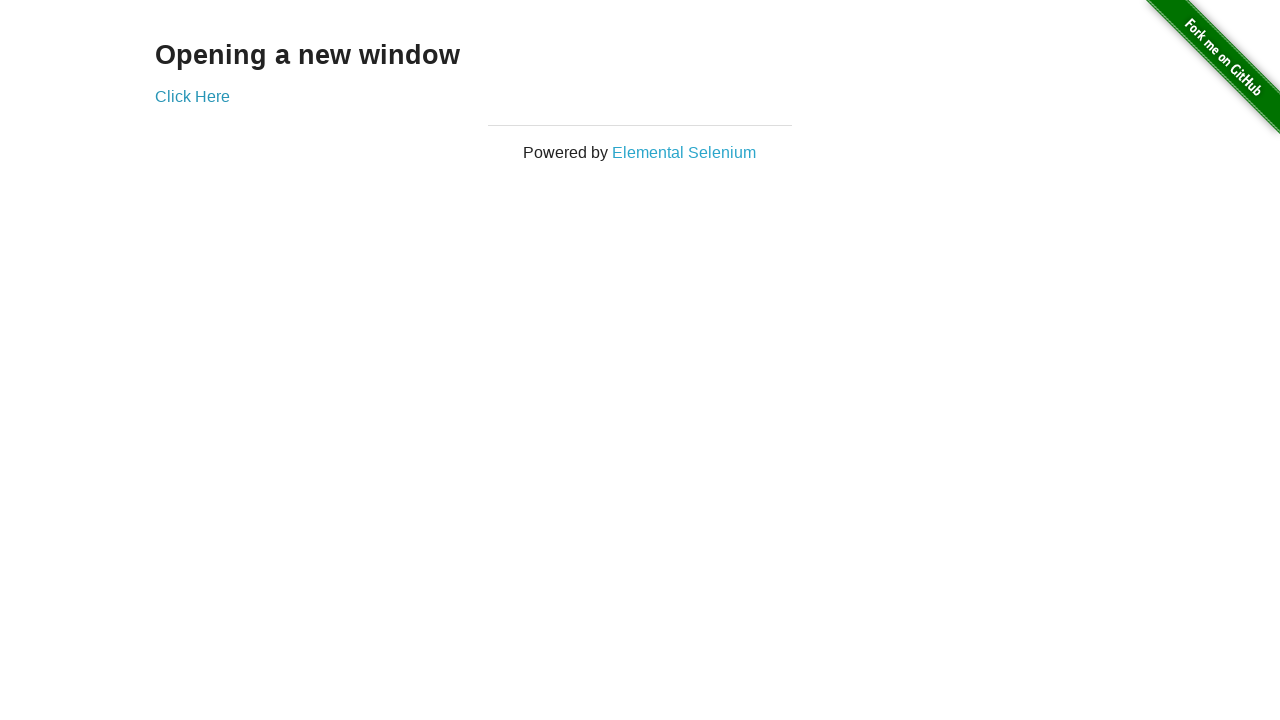

Retrieved title from new window: 'New Window'
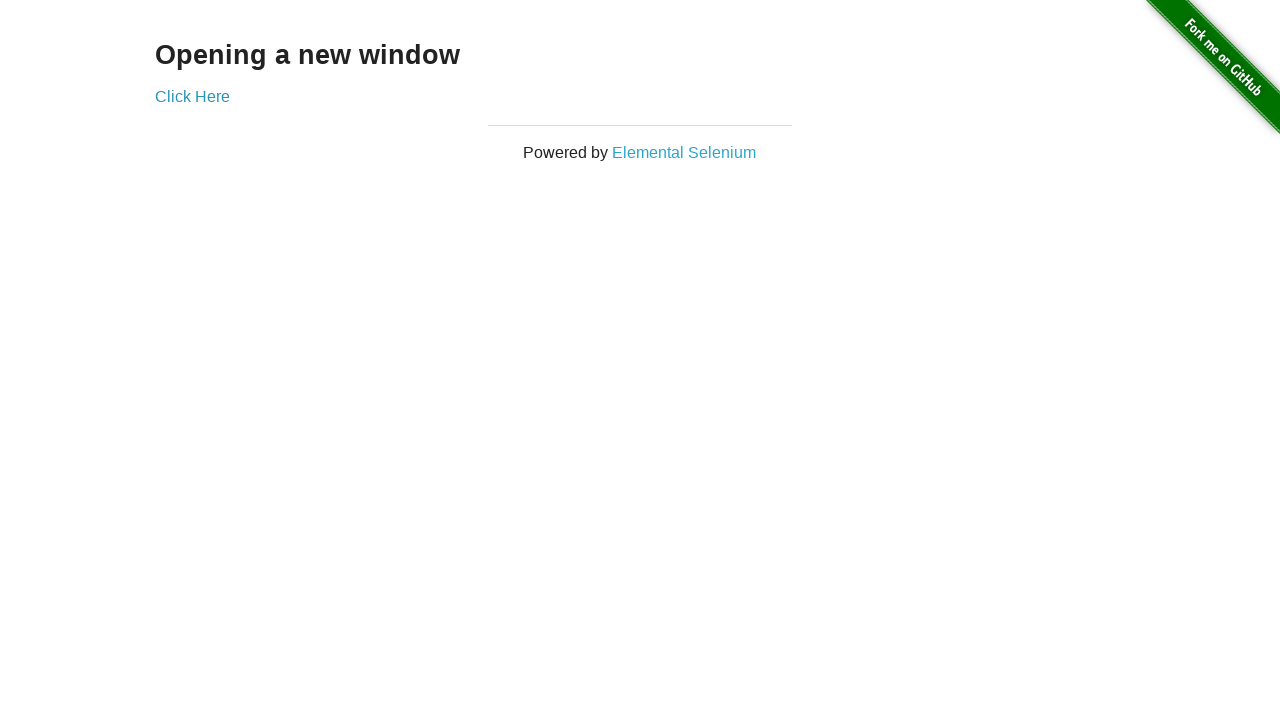

Brought new window to front
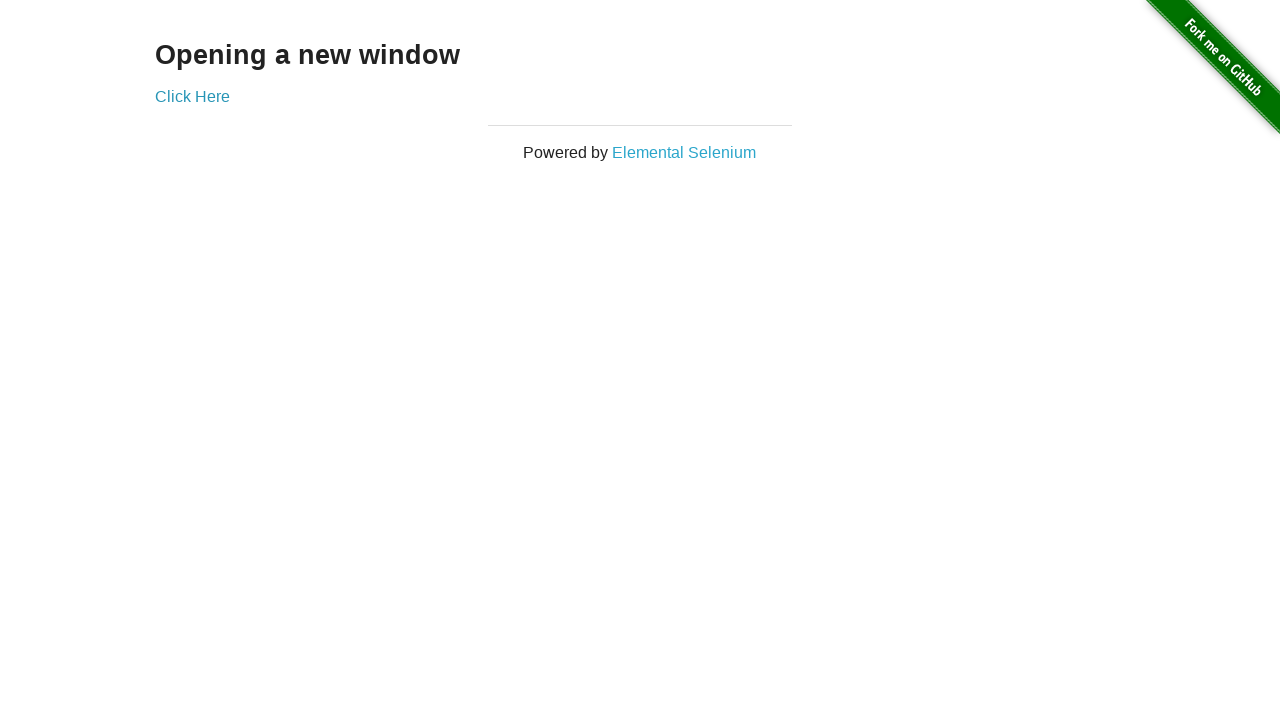

Retrieved title from new window: 'New Window'
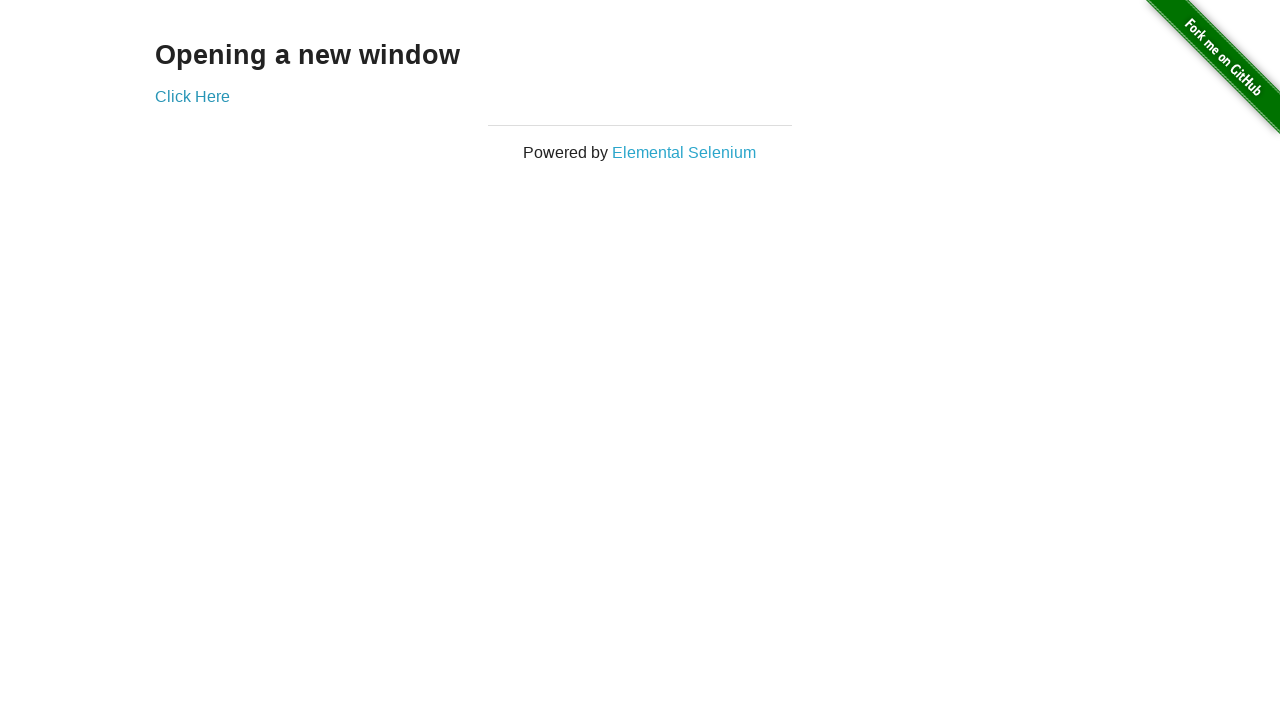

Switched back to original window
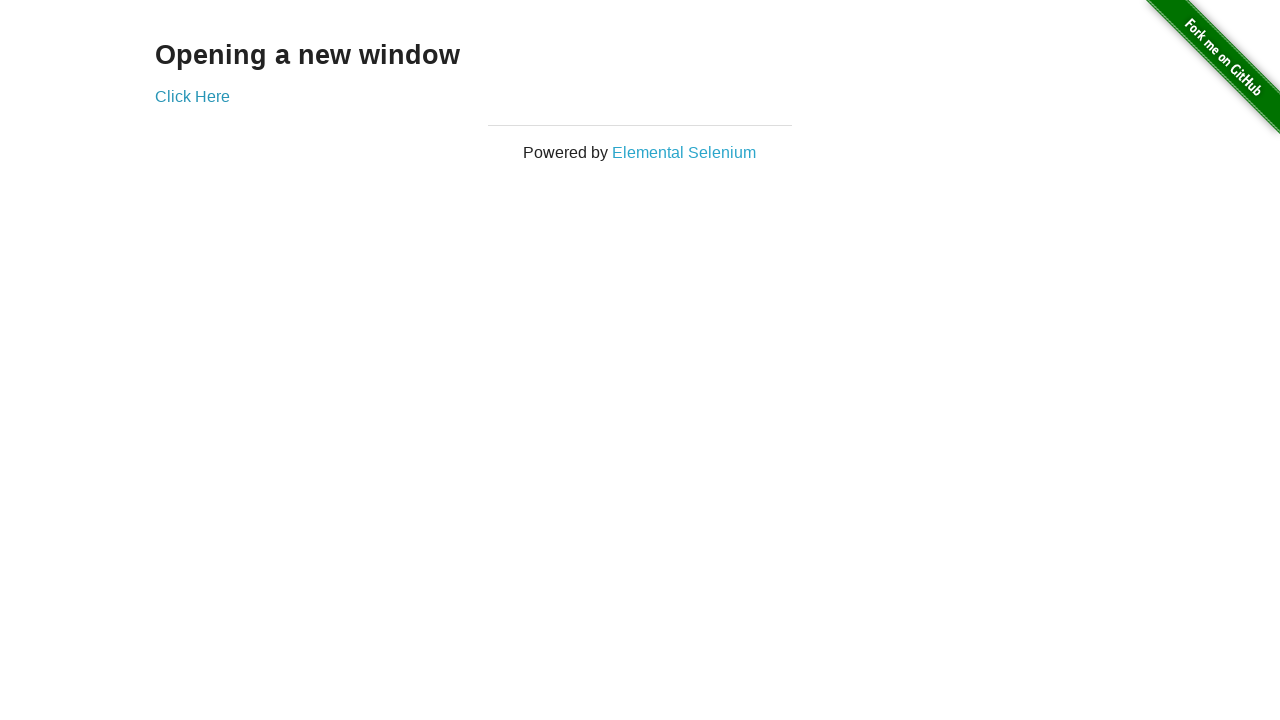

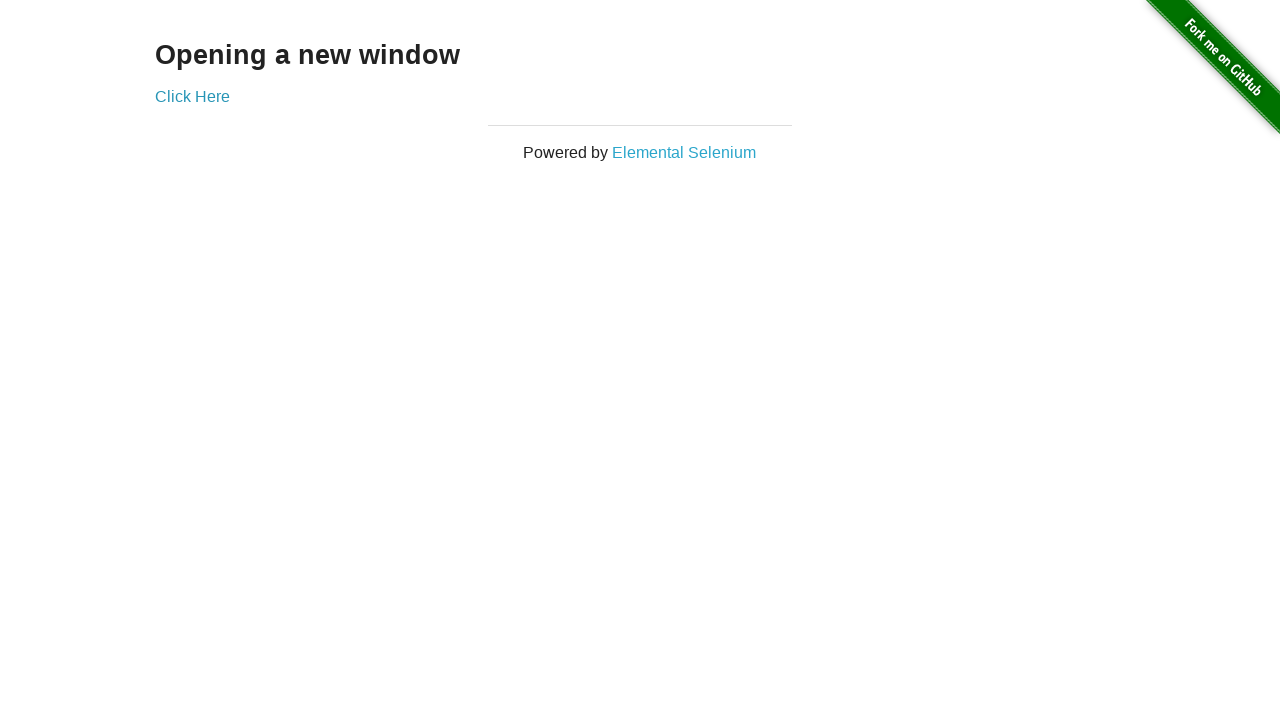